Navigates to Python.org and finds a link containing 'about' in its text

Starting URL: https://www.python.org/

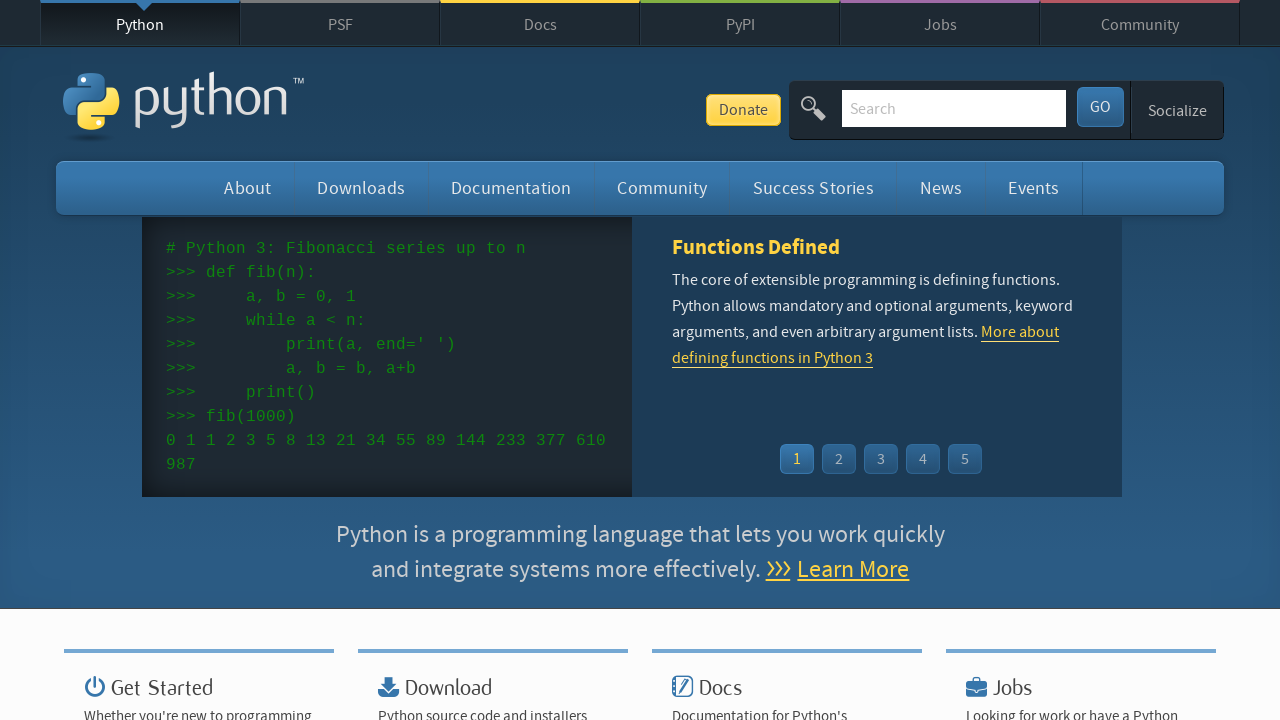

Navigated to Python.org homepage
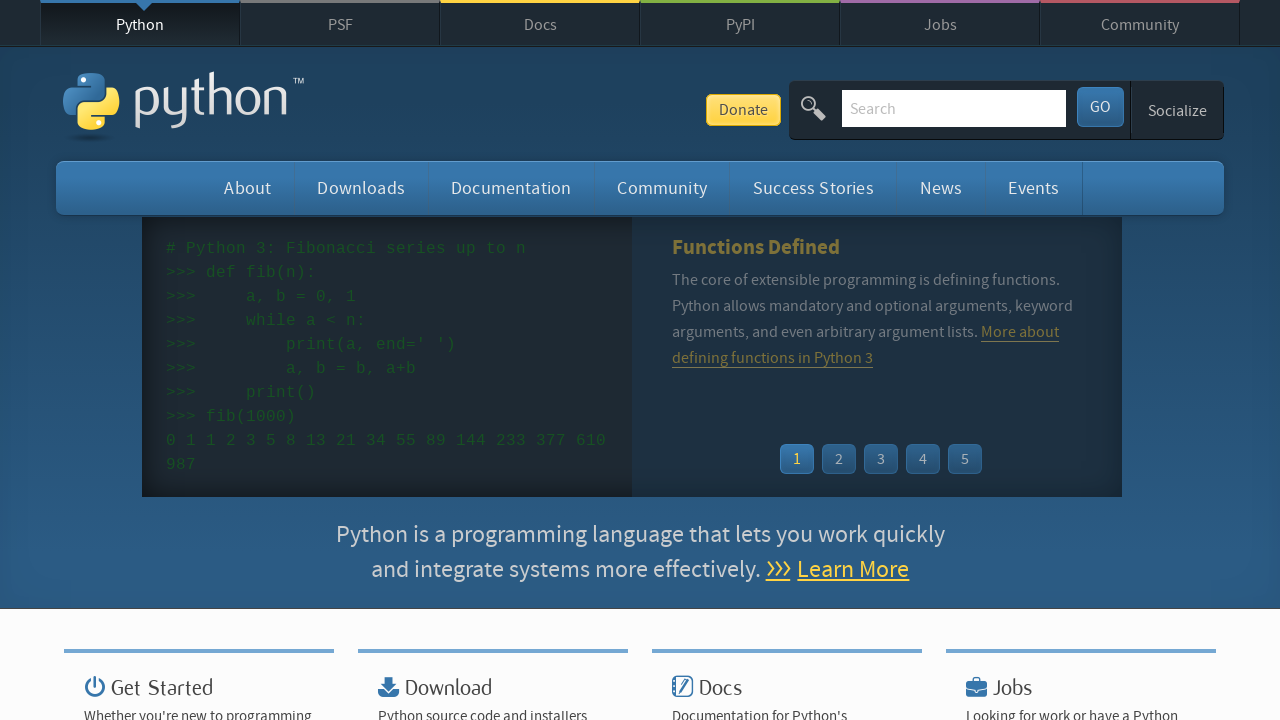

Located first link containing 'about' text
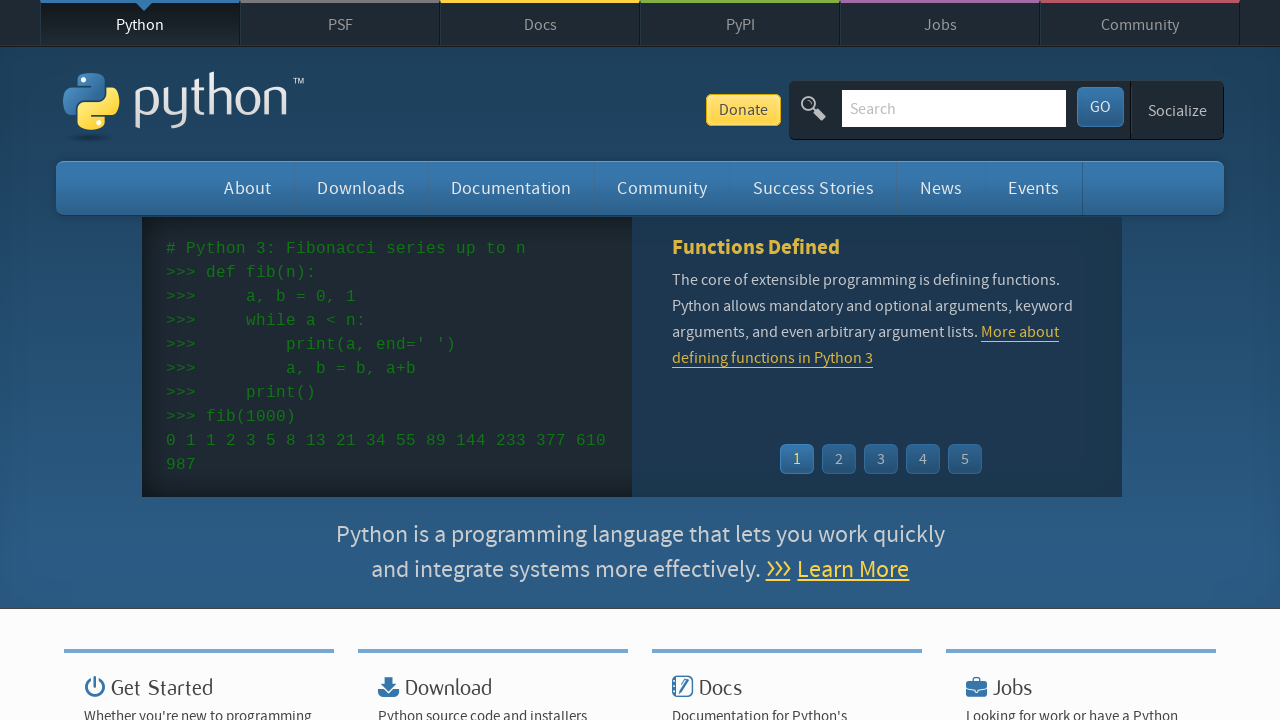

Clicked 'about' link at (248, 188) on internal:text="about"i >> nth=0
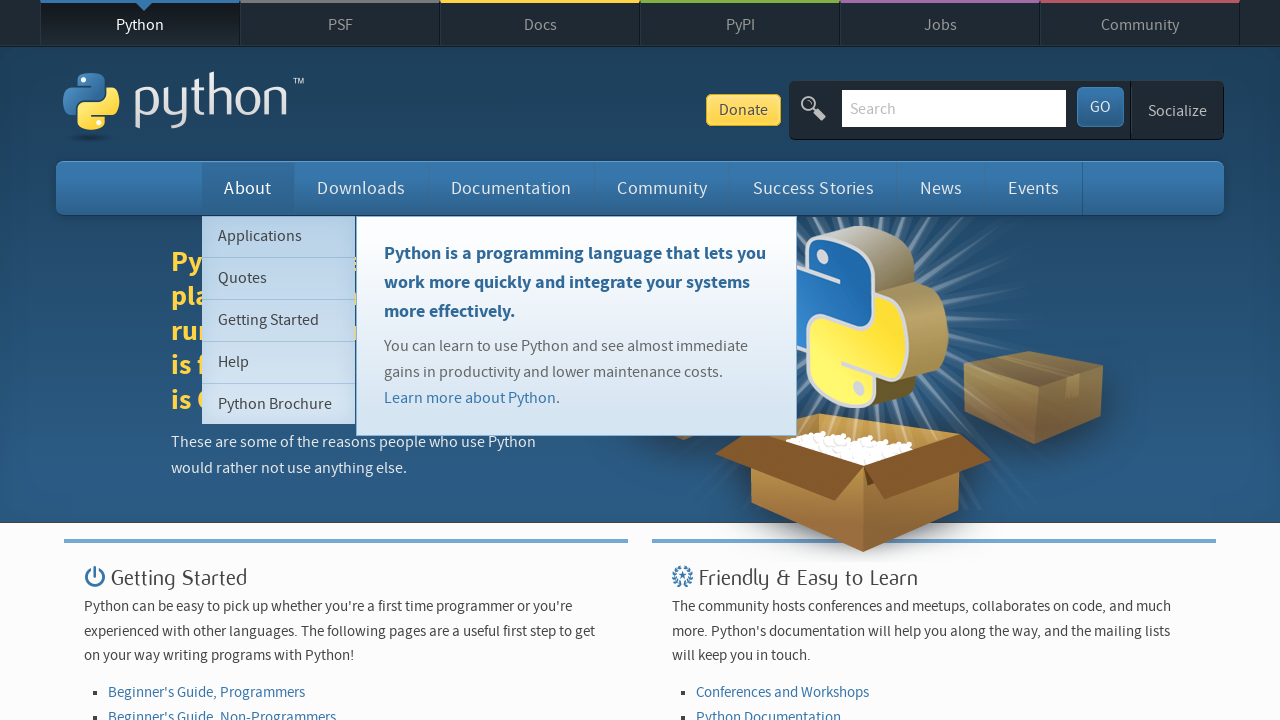

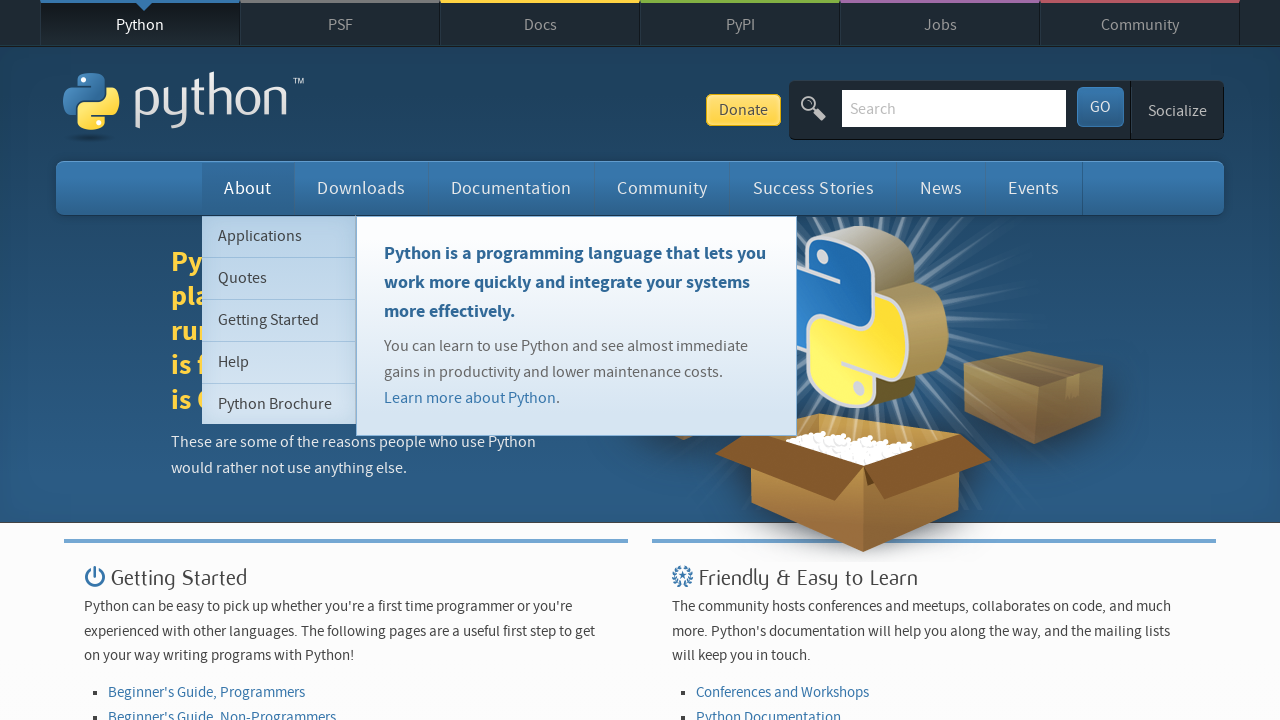